Tests right-click context menu functionality on a sidebar element

Starting URL: http://jqueryui.com/

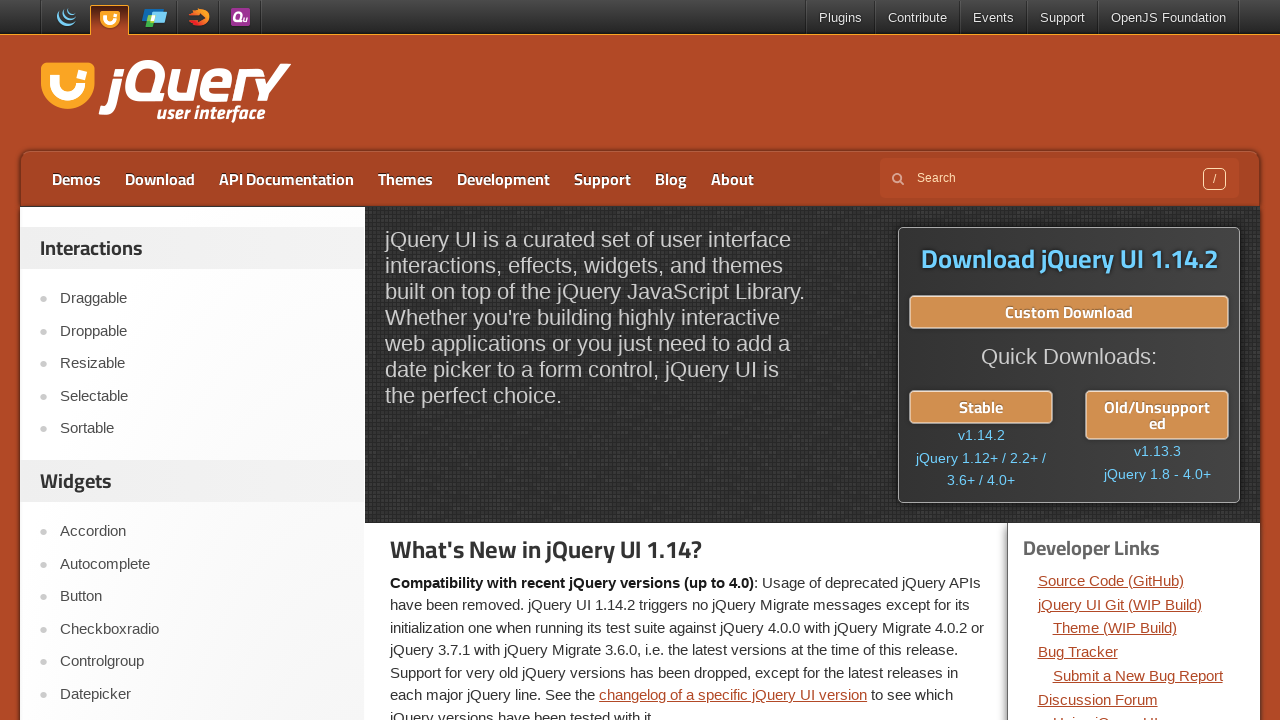

Right-clicked on sidebar element (4th list item link) at (202, 396) on #sidebar aside:first-of-type ul li:nth-child(4) a
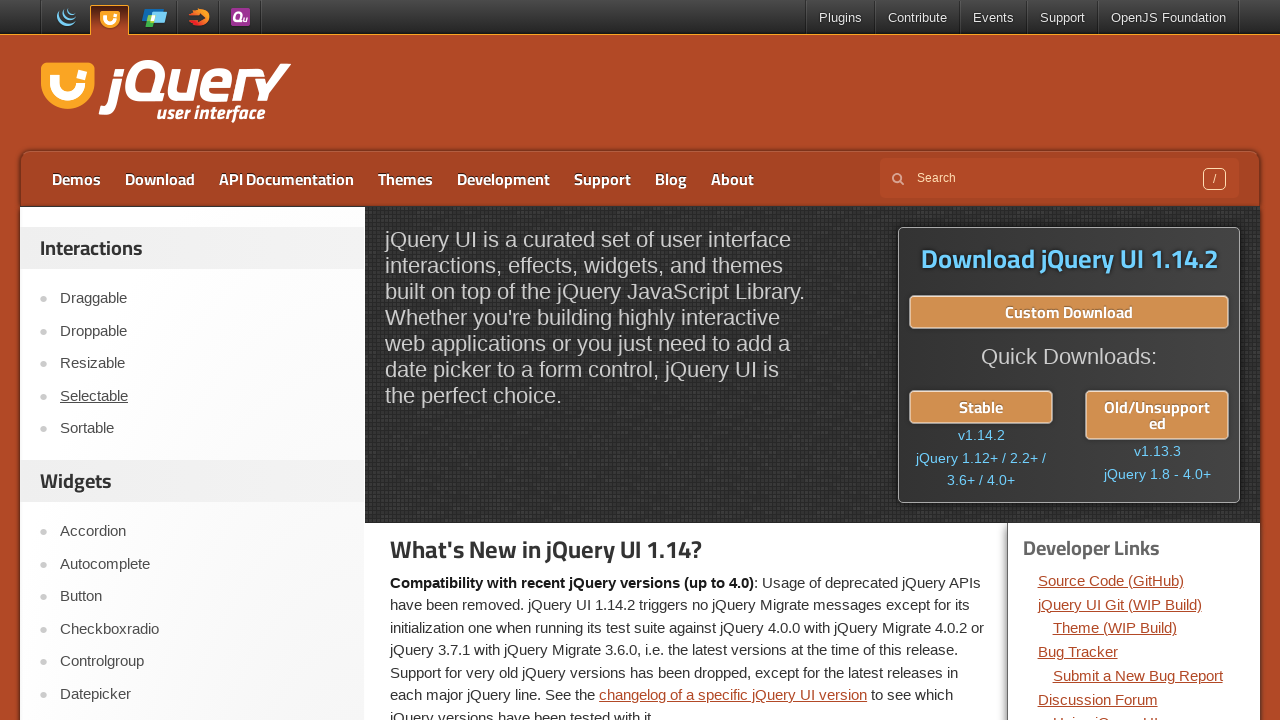

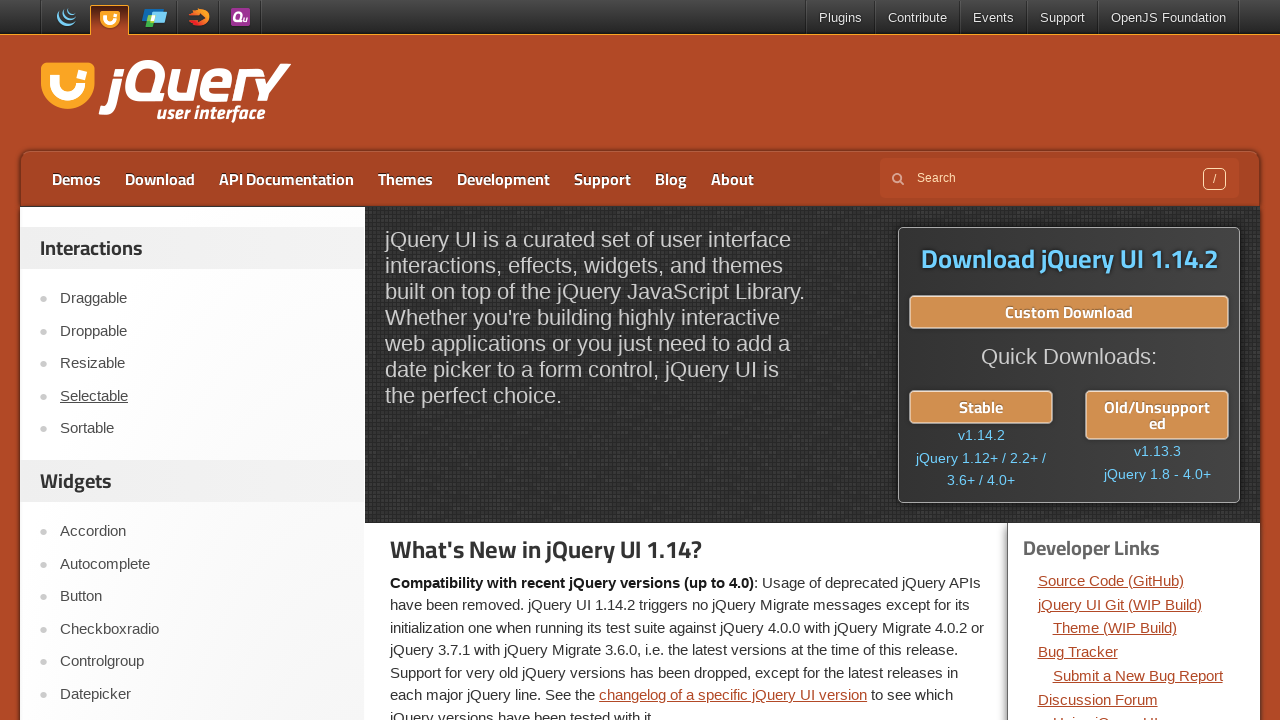